Tests Ctrl+click interaction to select multiple non-consecutive items in a grid

Starting URL: https://jqueryui.com/resources/demos/selectable/display-grid.html

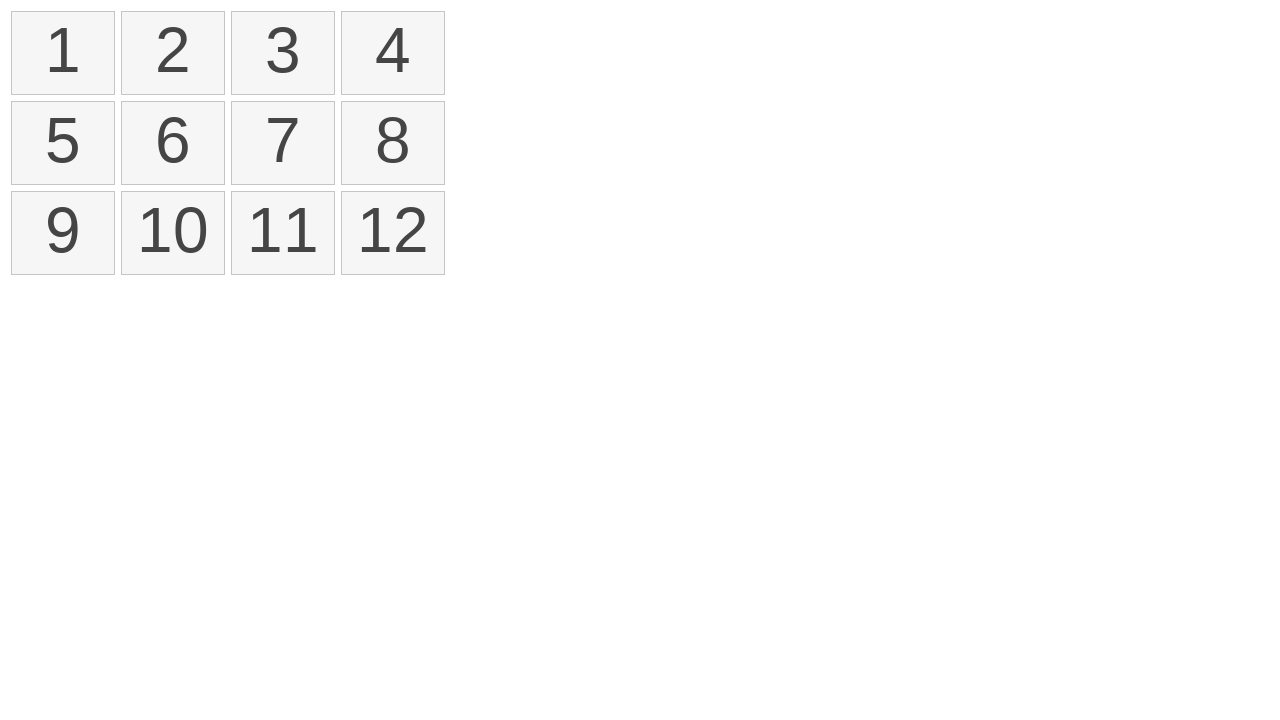

Waited for selectable grid items to load
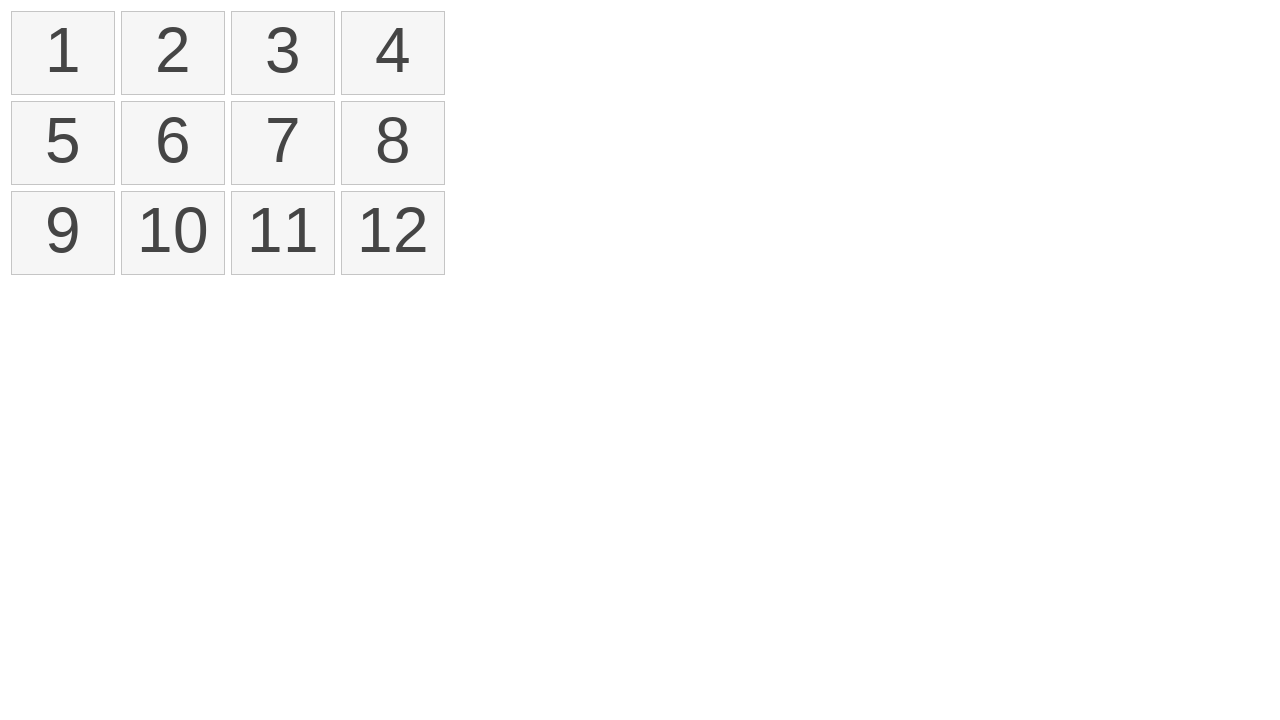

Ctrl+clicked on grid item 1 at (63, 53) on xpath=//ol[@id='selectable']/li >> nth=0
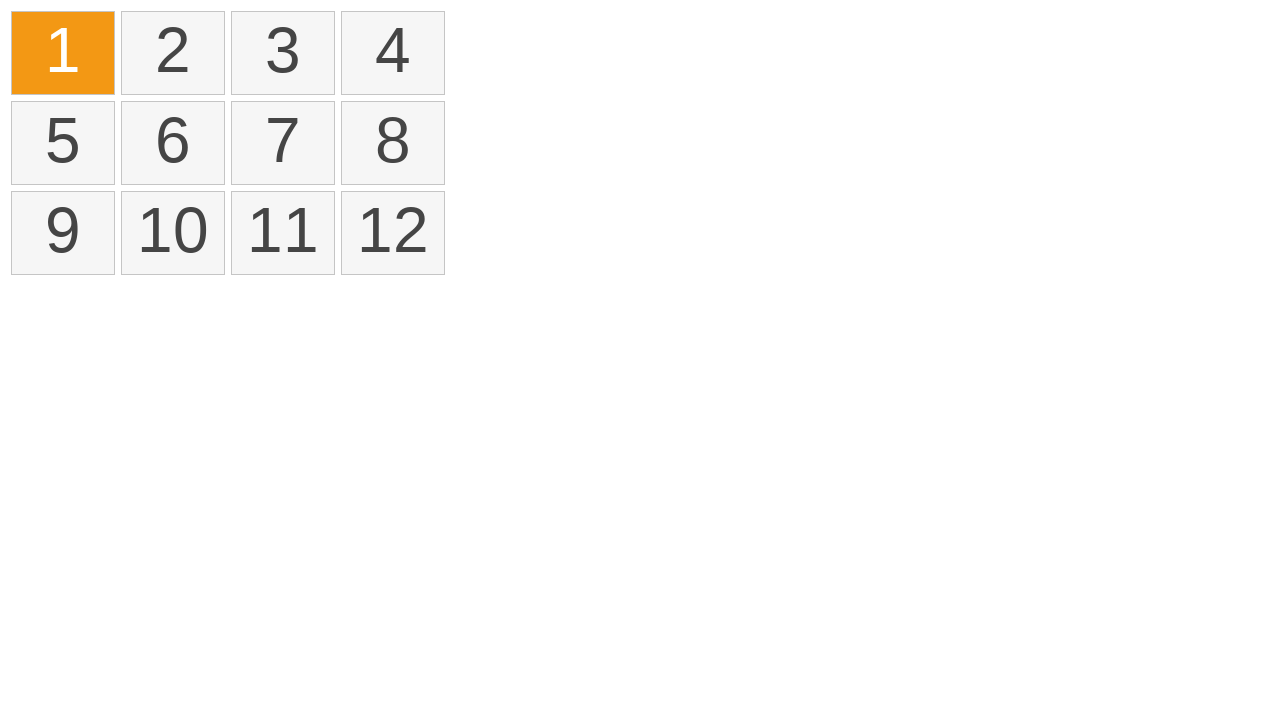

Ctrl+clicked on grid item 3 at (283, 53) on xpath=//ol[@id='selectable']/li >> nth=2
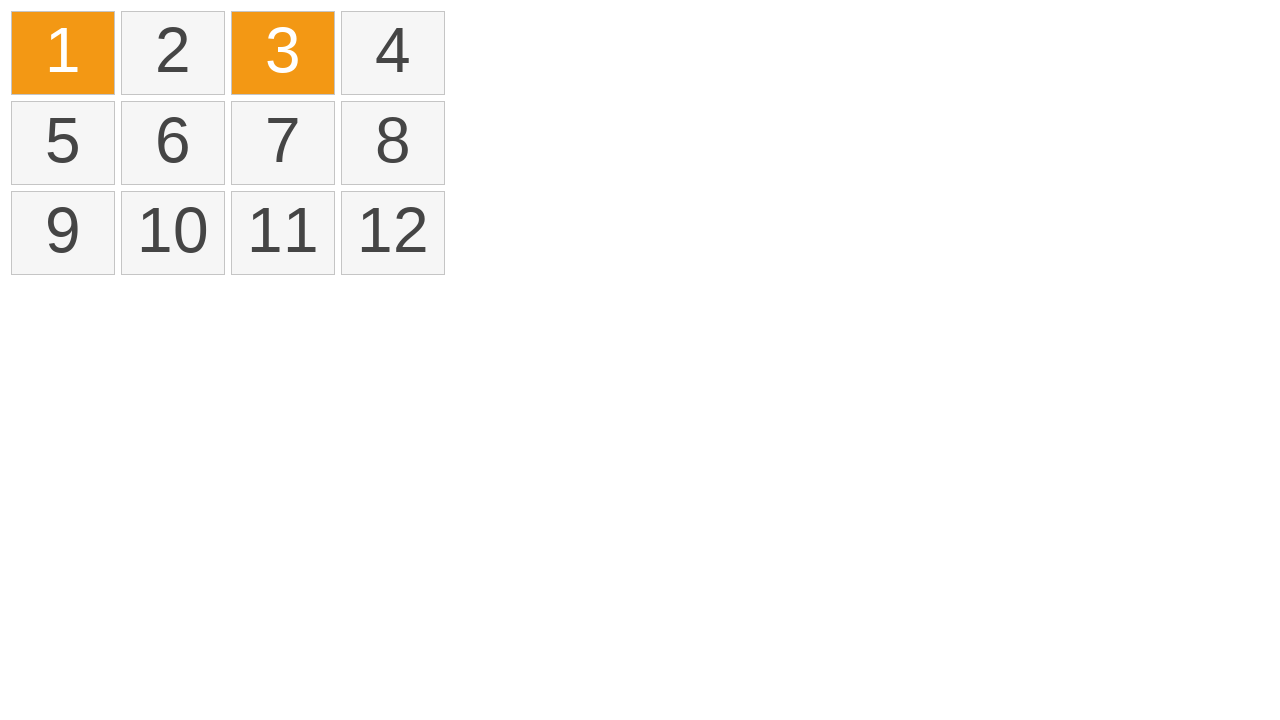

Ctrl+clicked on grid item 6 at (173, 143) on xpath=//ol[@id='selectable']/li >> nth=5
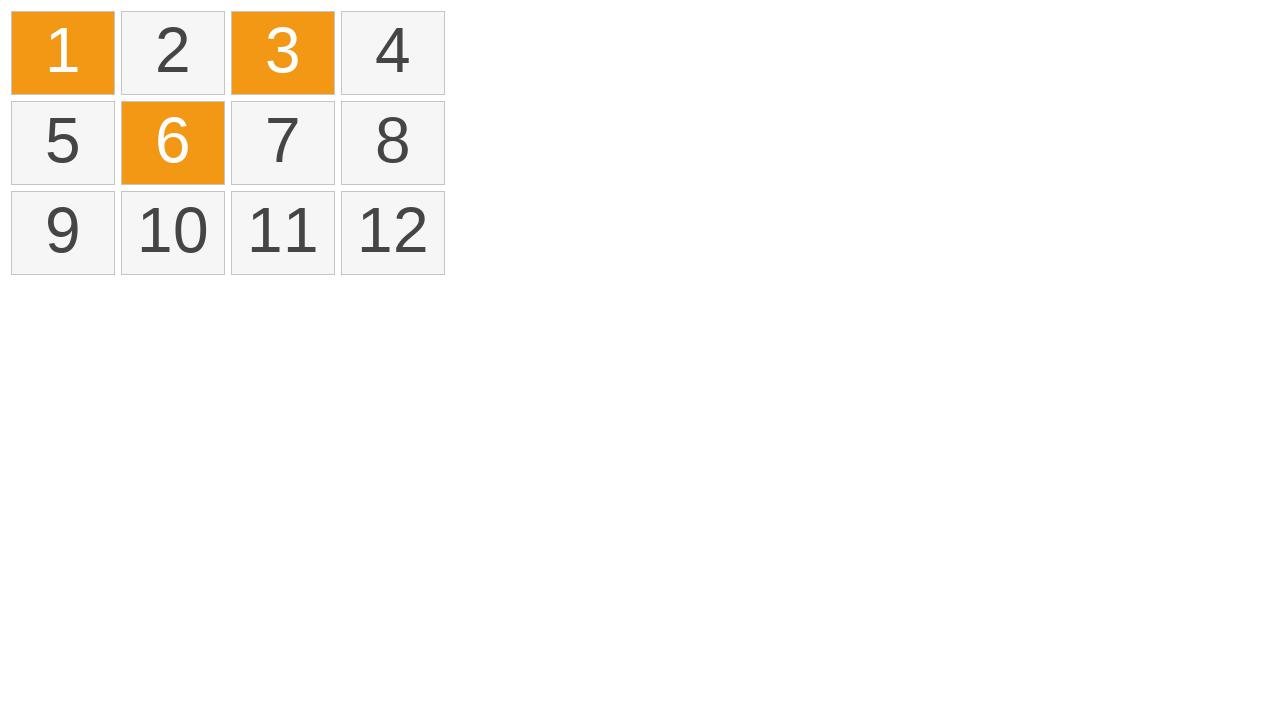

Ctrl+clicked on grid item 11 at (283, 233) on xpath=//ol[@id='selectable']/li >> nth=10
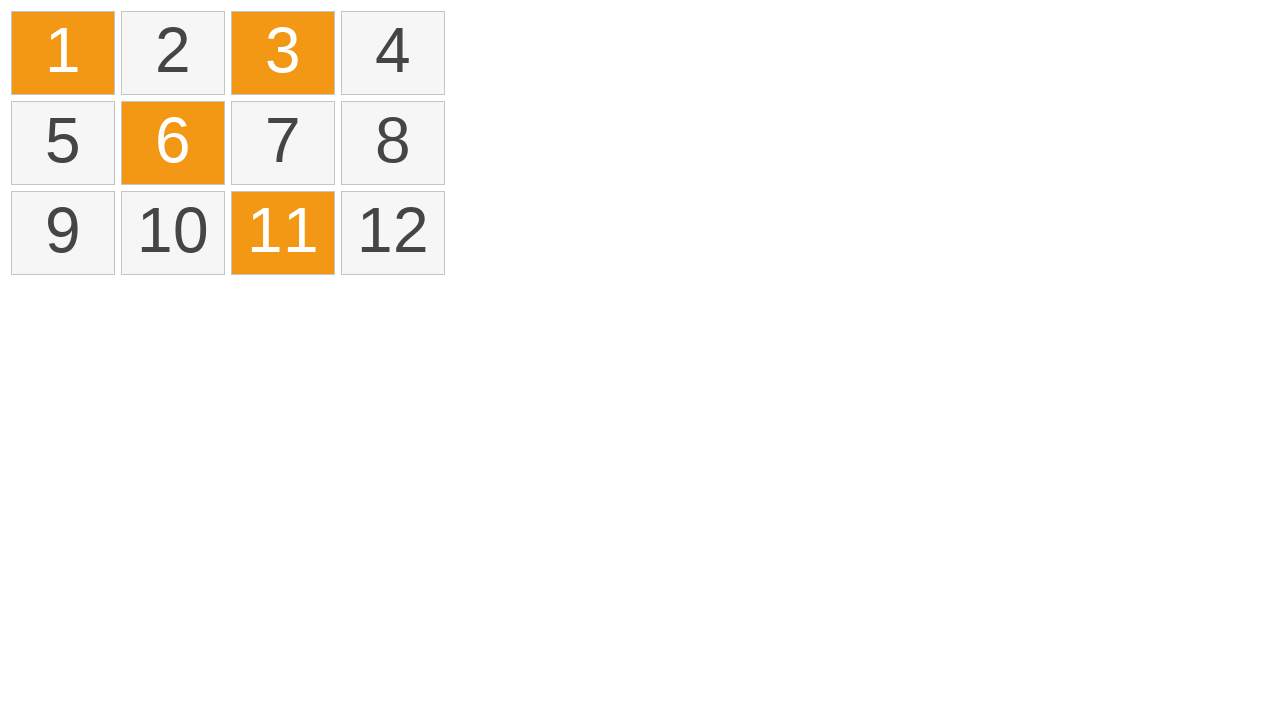

Verified selected items are displayed with ui-selected class
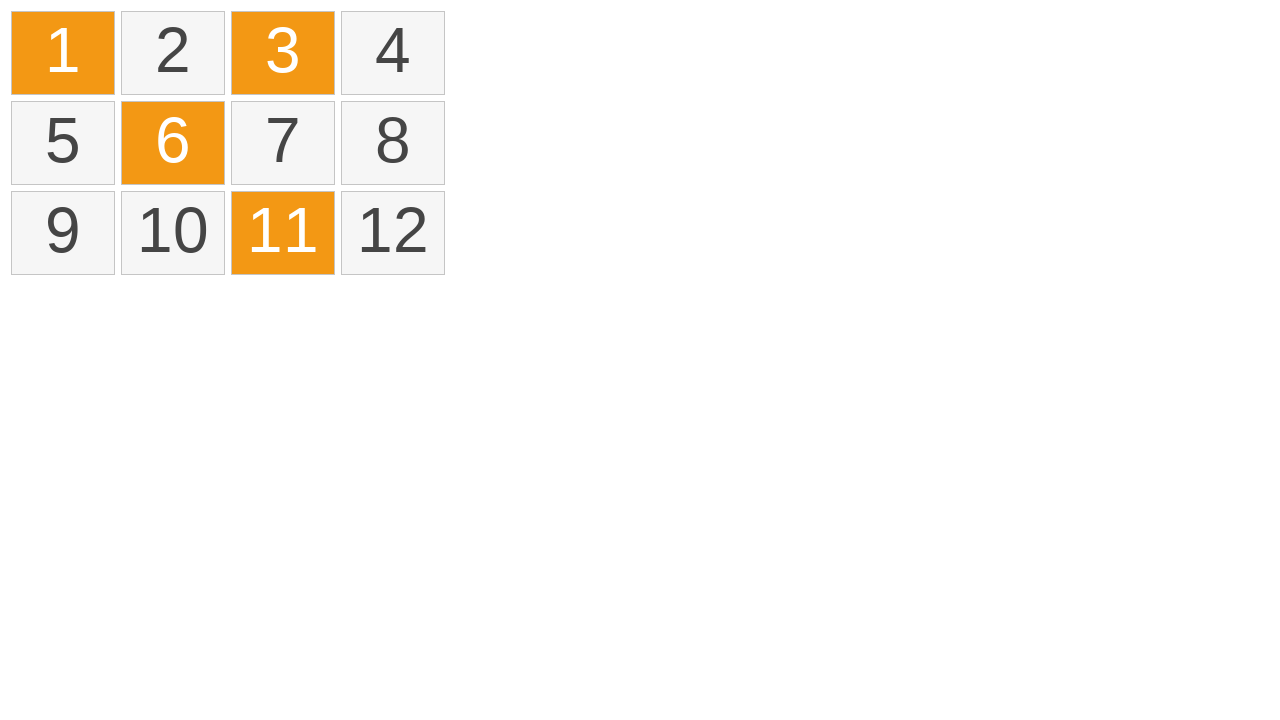

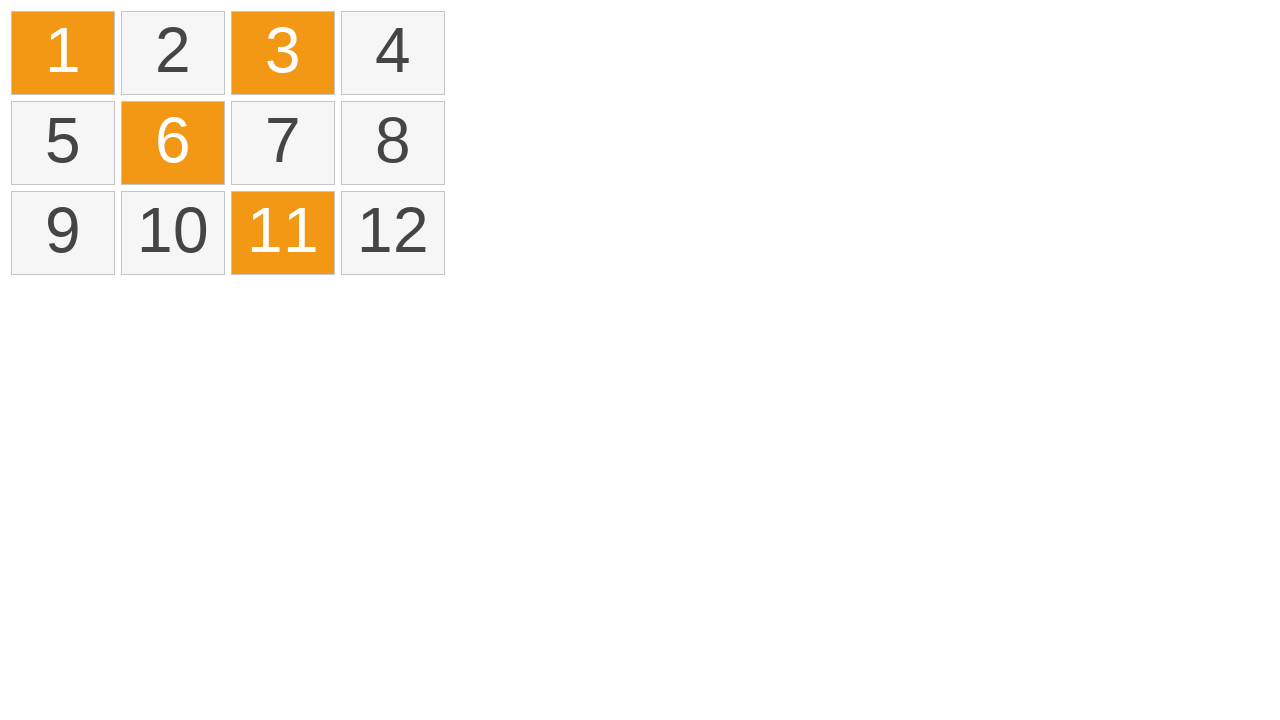